Tests the add/remove elements functionality by clicking the add button twice to create two delete buttons, then removing one and verifying only one remains

Starting URL: http://the-internet.herokuapp.com/add_remove_elements/

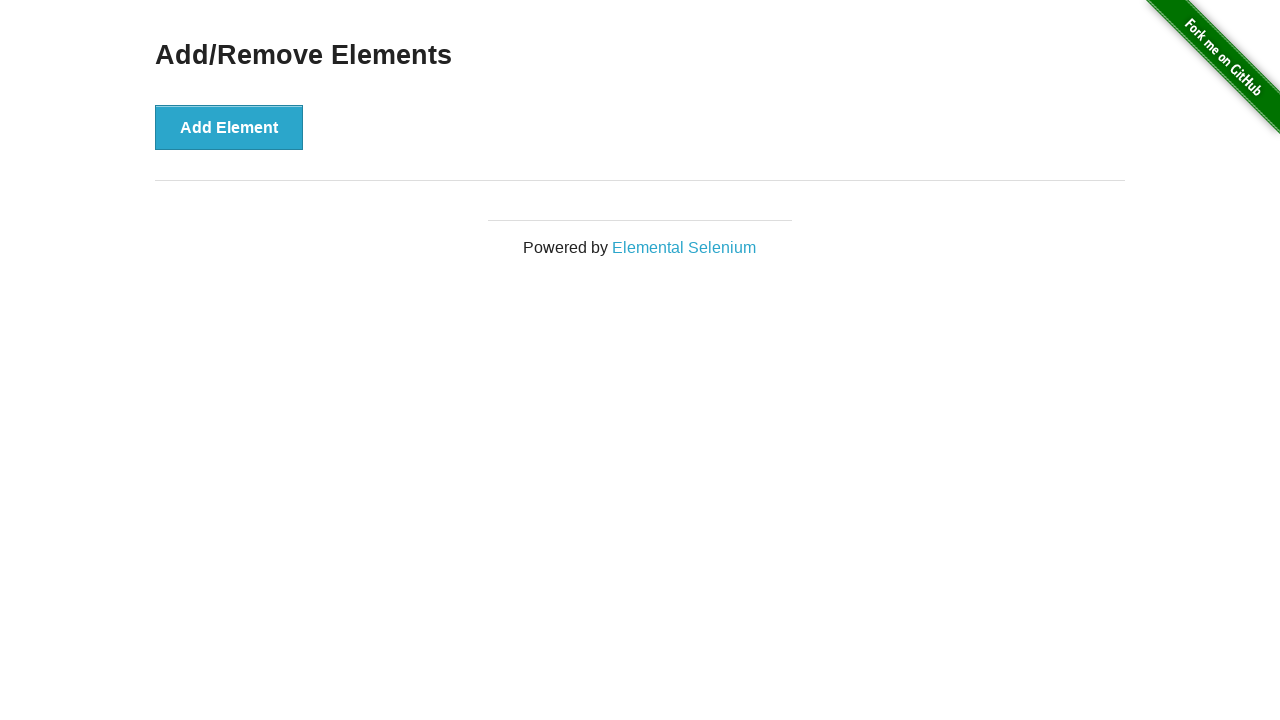

Navigated to add/remove elements page
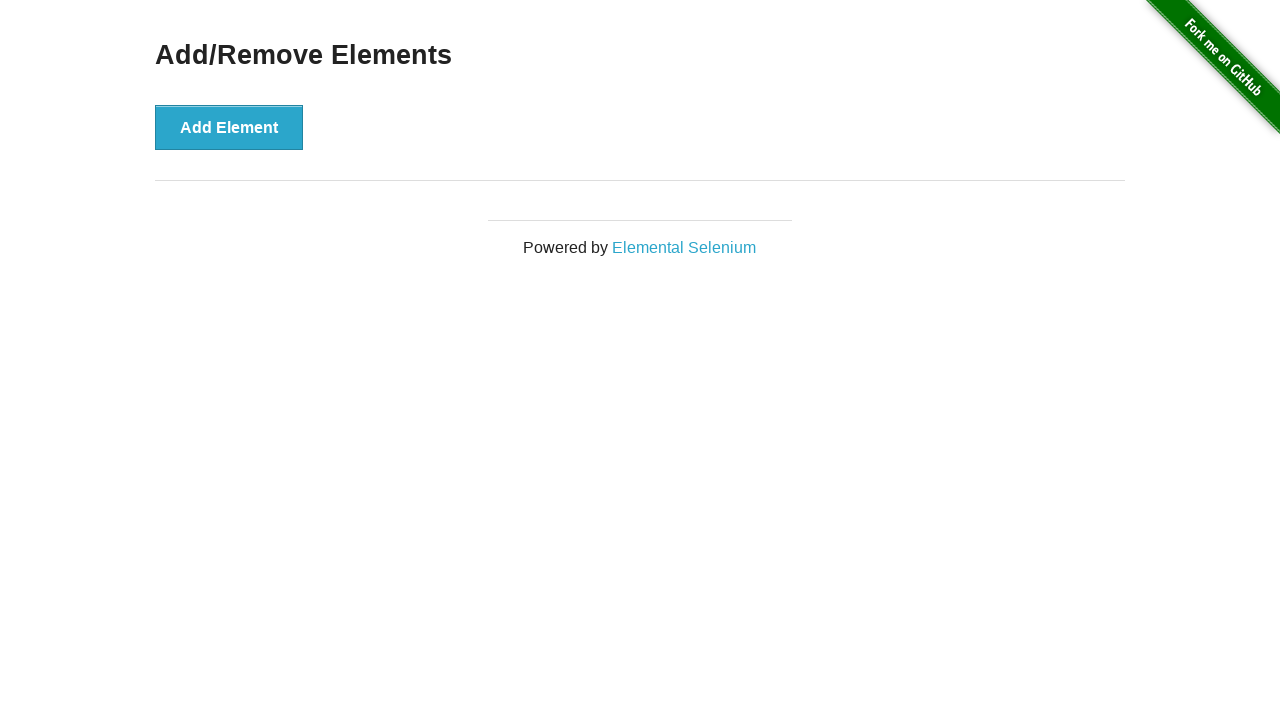

Clicked 'Add Element' button to create first delete button at (229, 127) on button
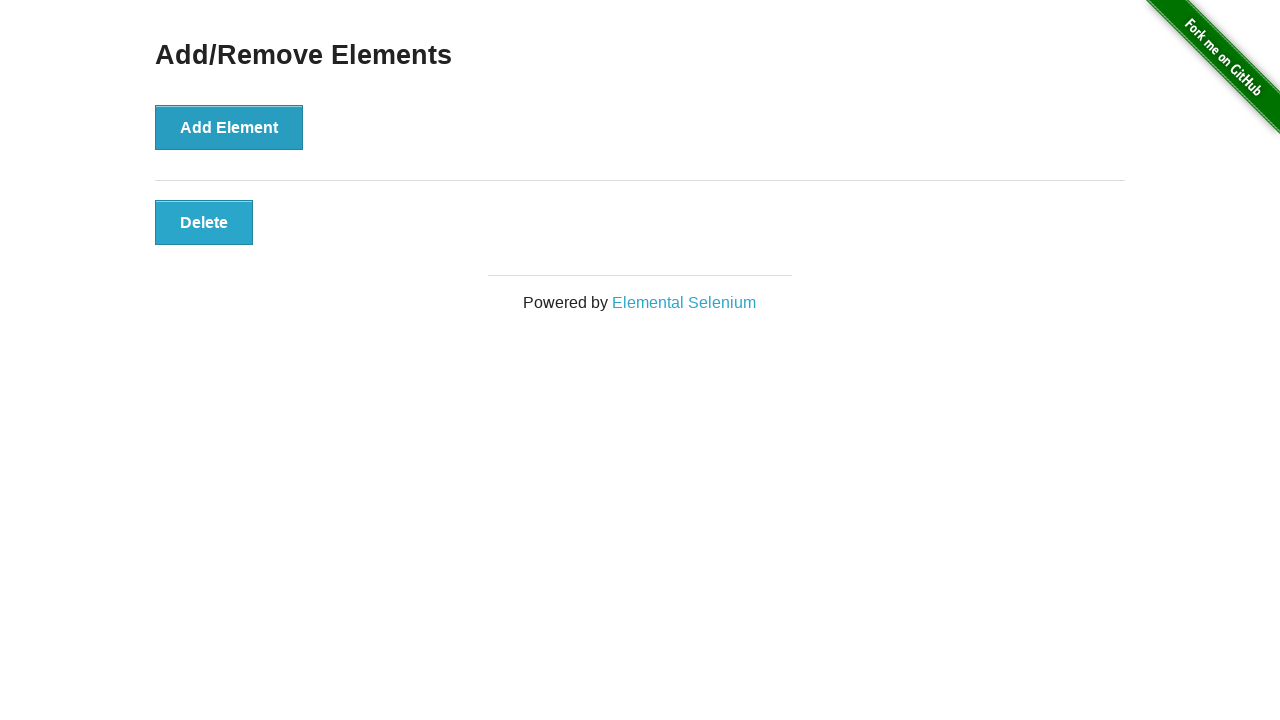

Clicked 'Add Element' button to create second delete button at (229, 127) on button
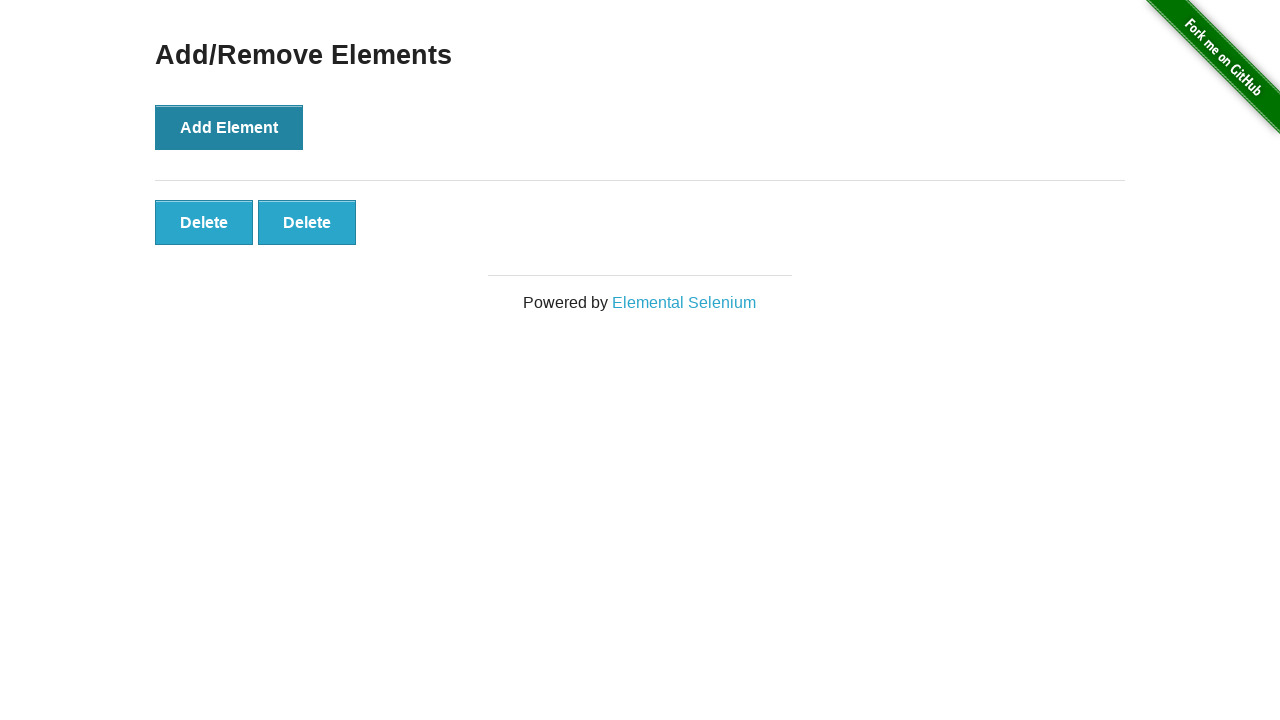

Clicked first delete button to remove one element at (204, 222) on .added-manually >> nth=0
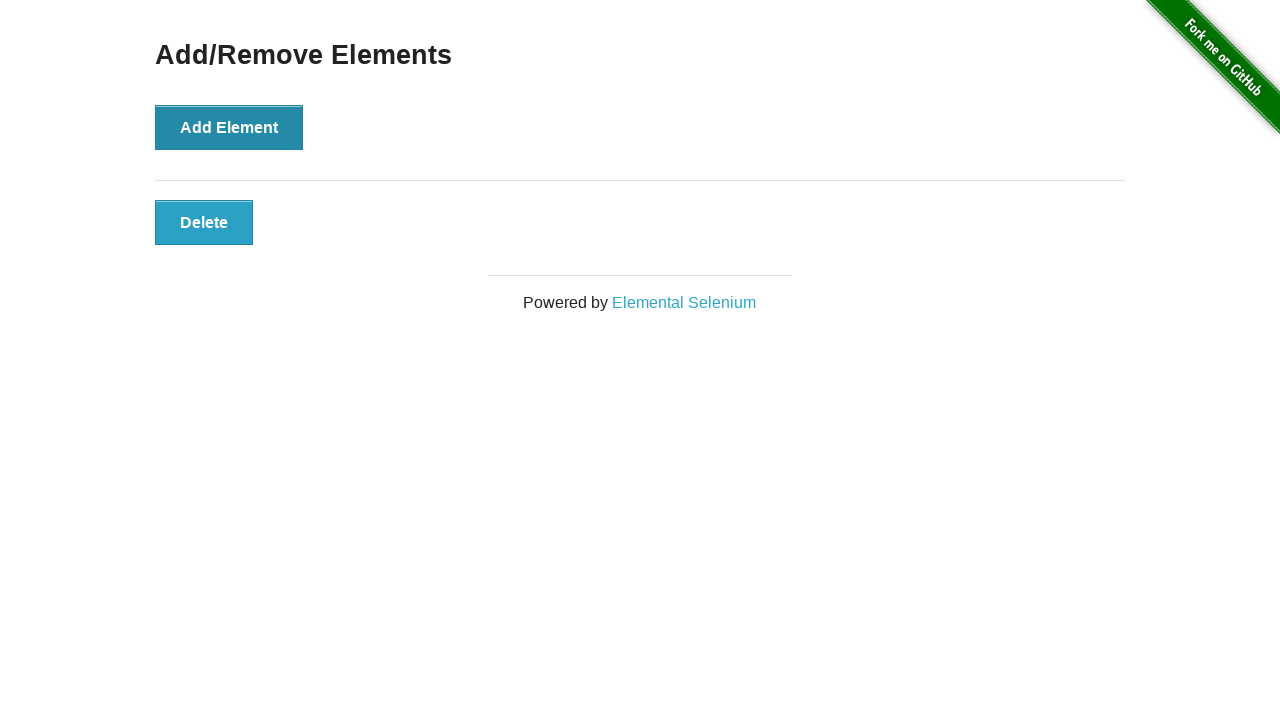

Waited for delete button to be present
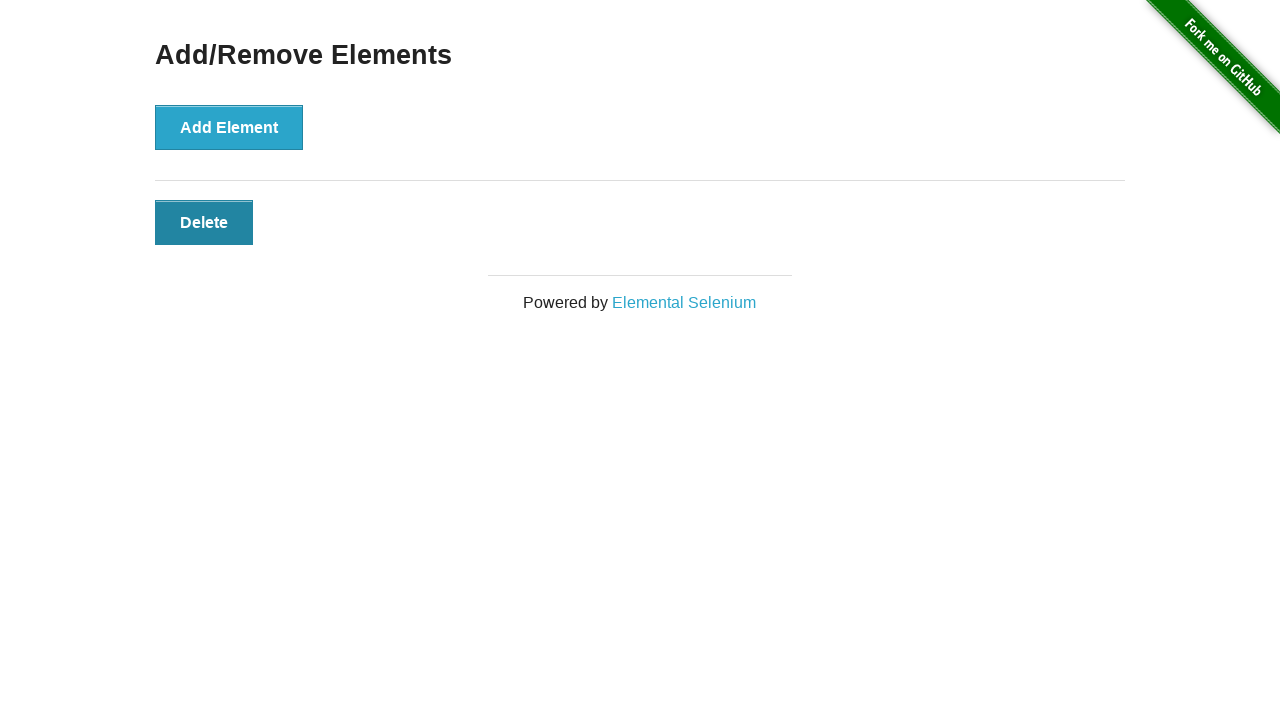

Located remaining delete buttons
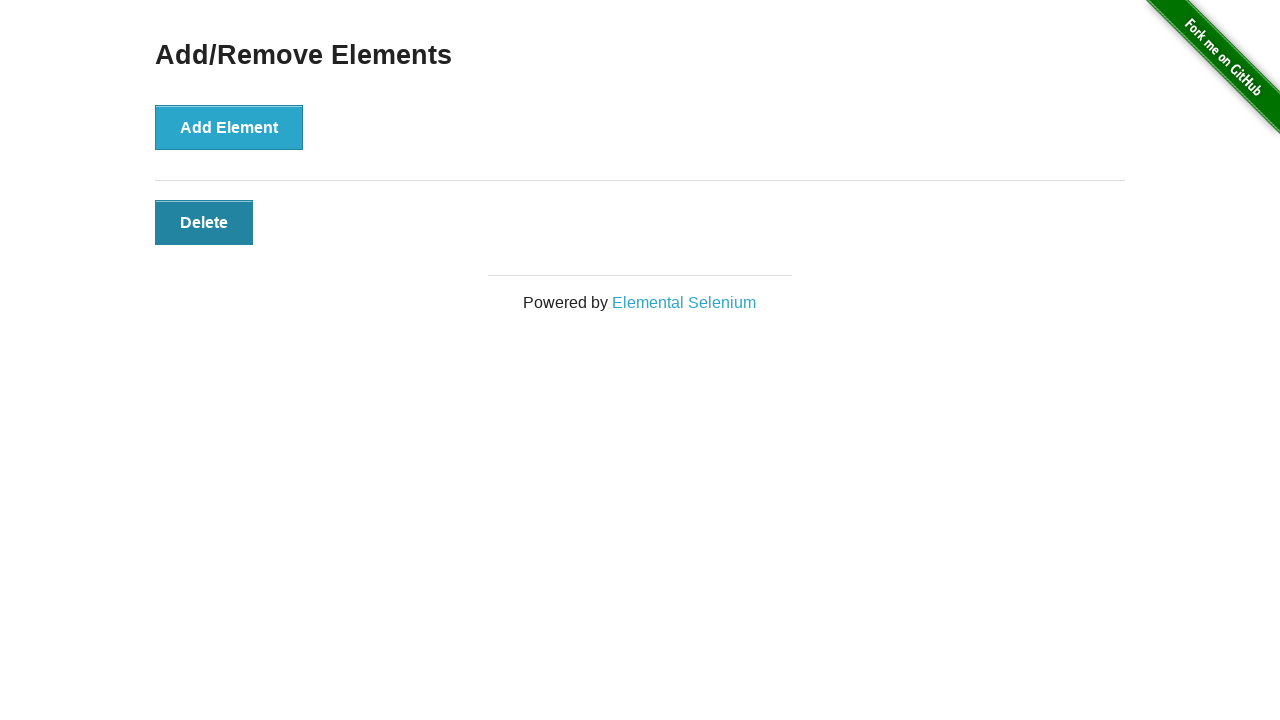

Verified that exactly one delete button remains
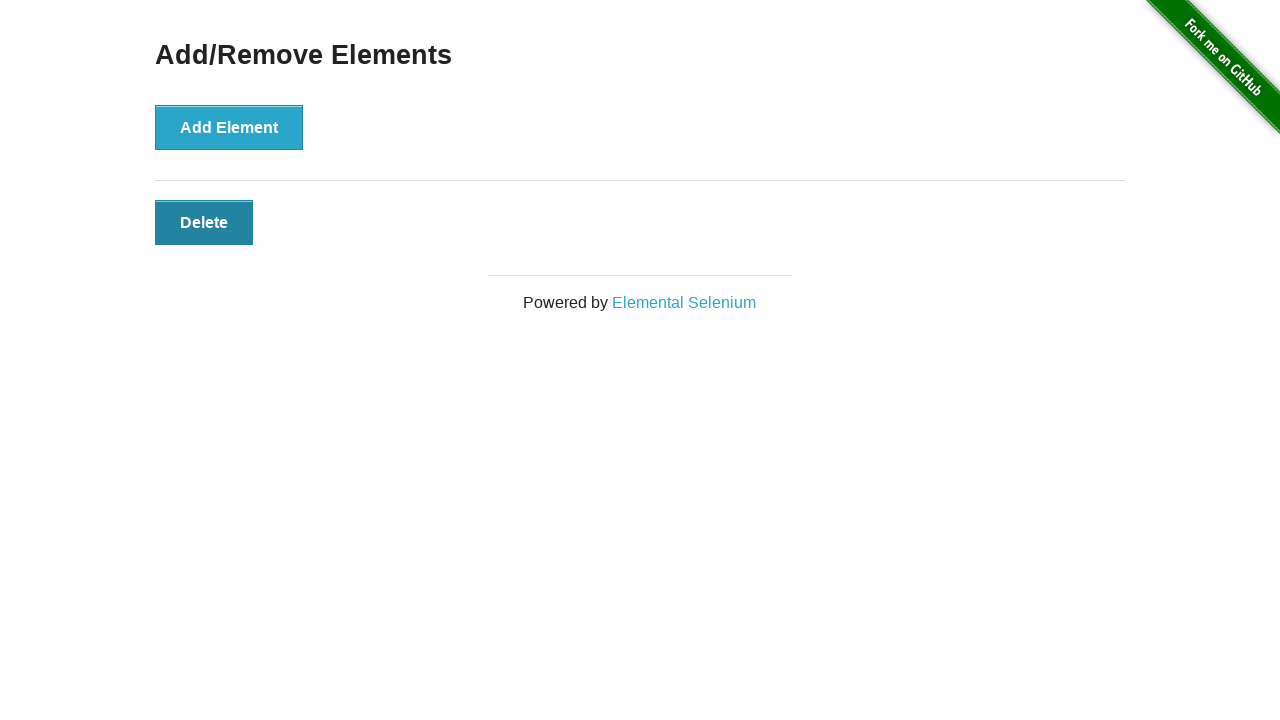

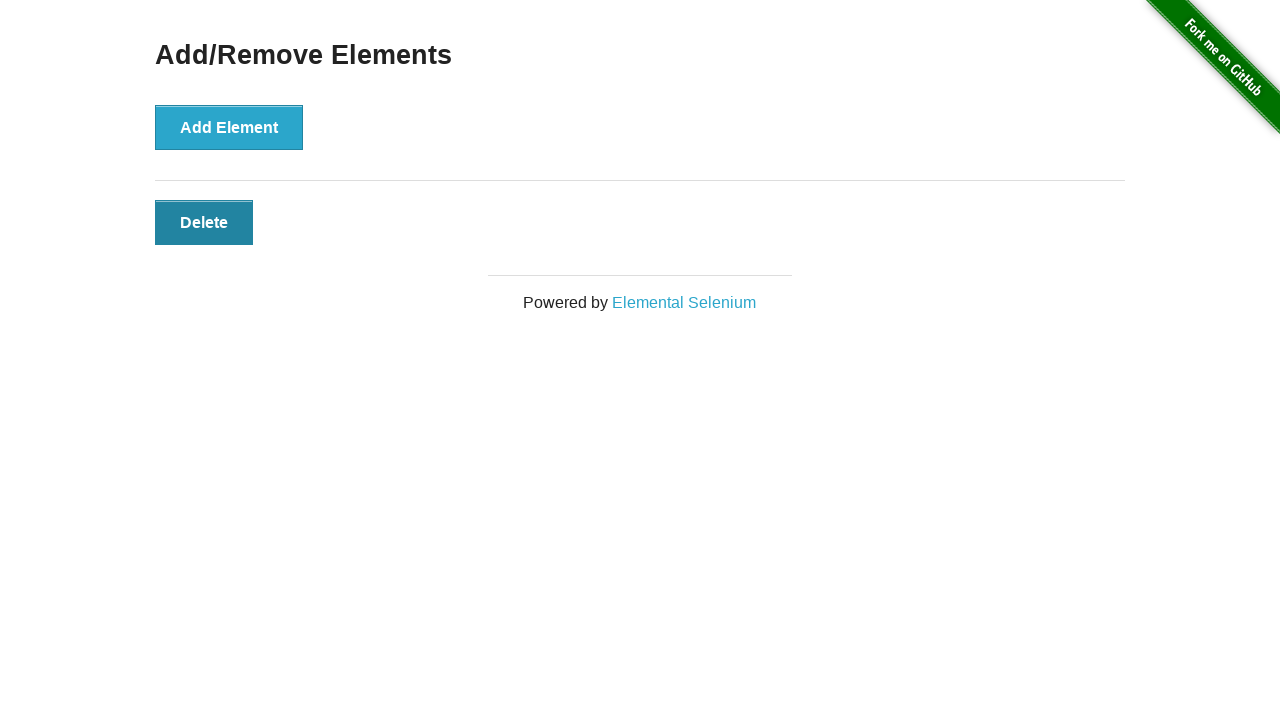